Navigates to a practice blog page, iterates through a table to find rows with "USA" in the location column, and checks the corresponding checkboxes

Starting URL: https://seleniumpractise.blogspot.com/

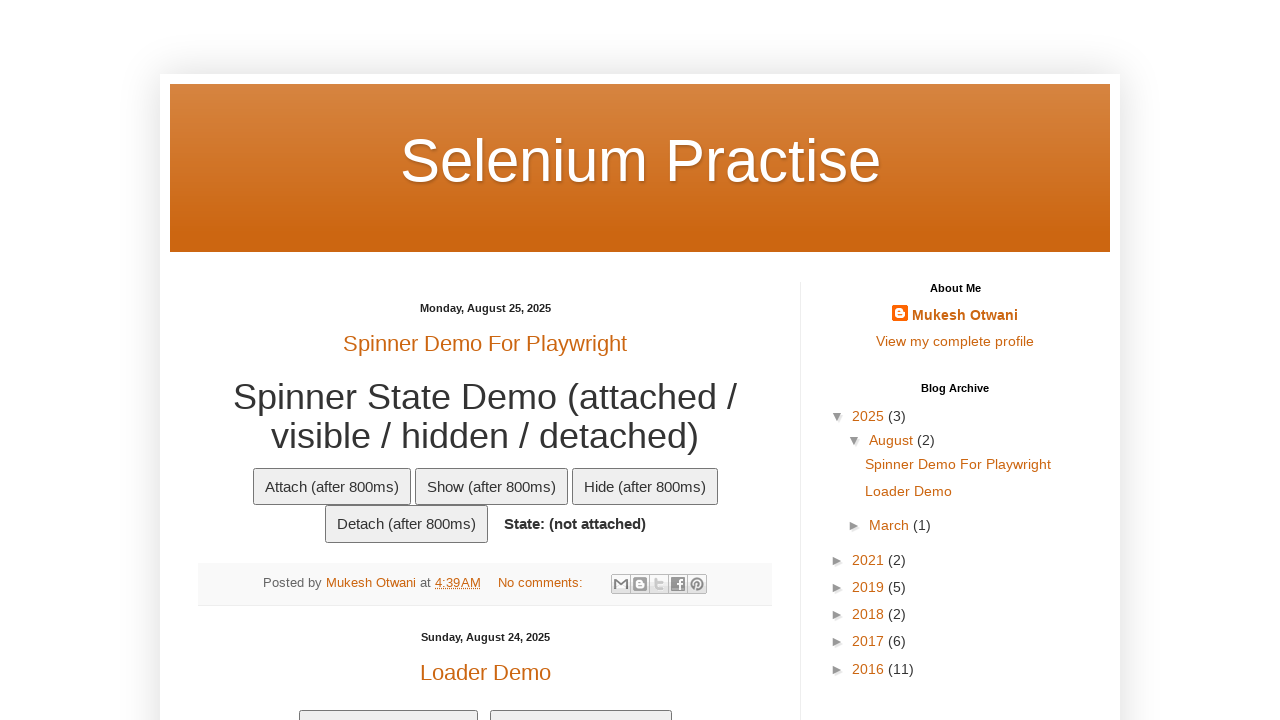

Waited for table with id 'customers' to load
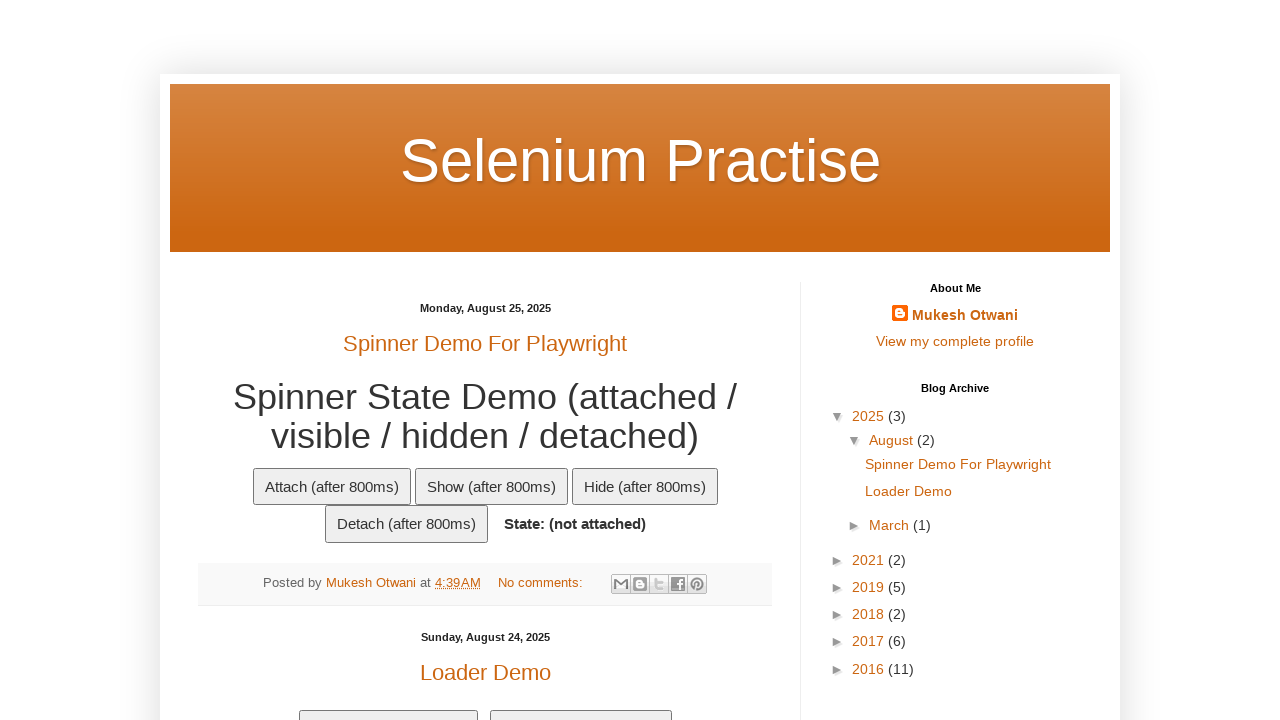

Retrieved location text from row 2: India
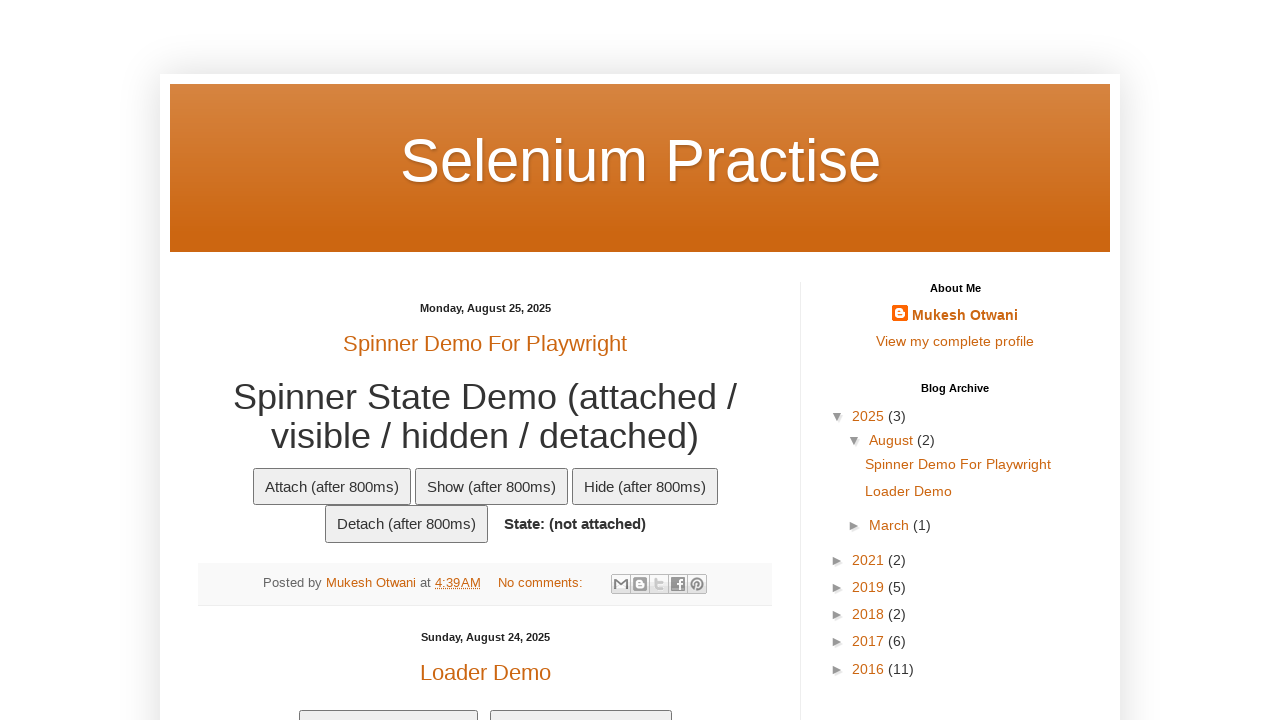

Retrieved location text from row 3: USA
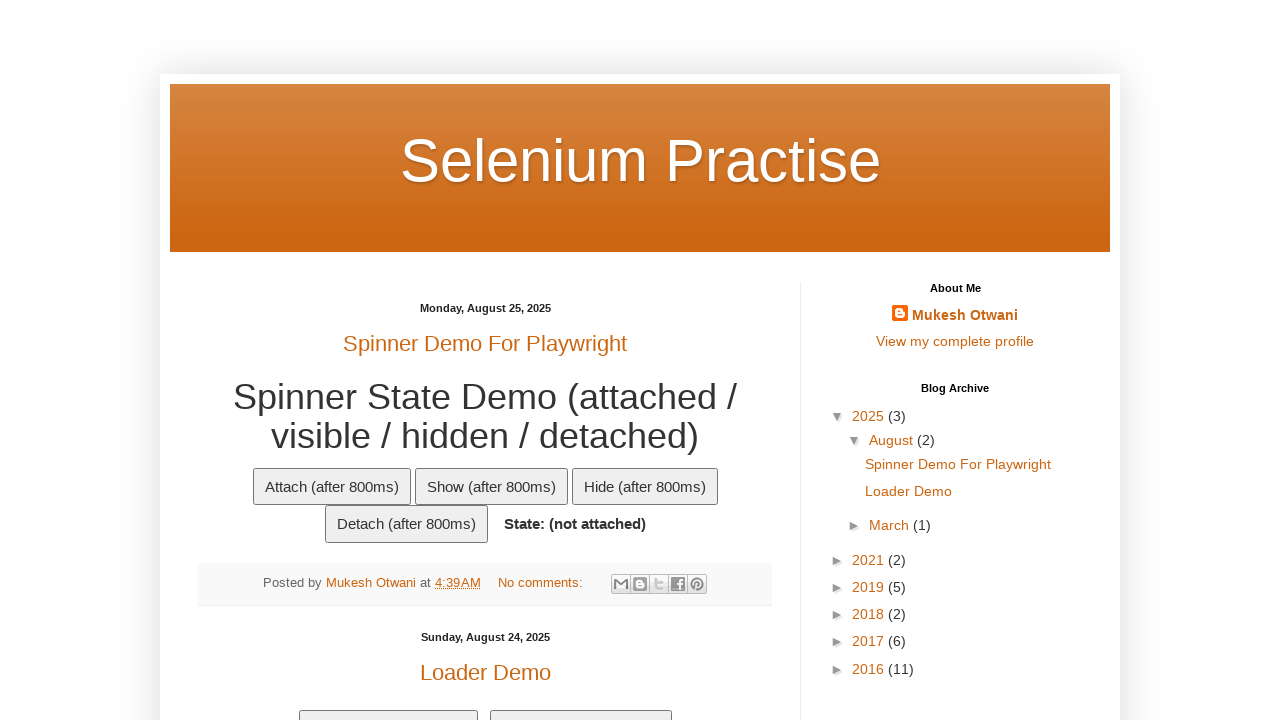

Checked checkbox for USA location in row 3 at (208, 361) on //table[@id='customers']/tbody/tr[3]/td[1]/input
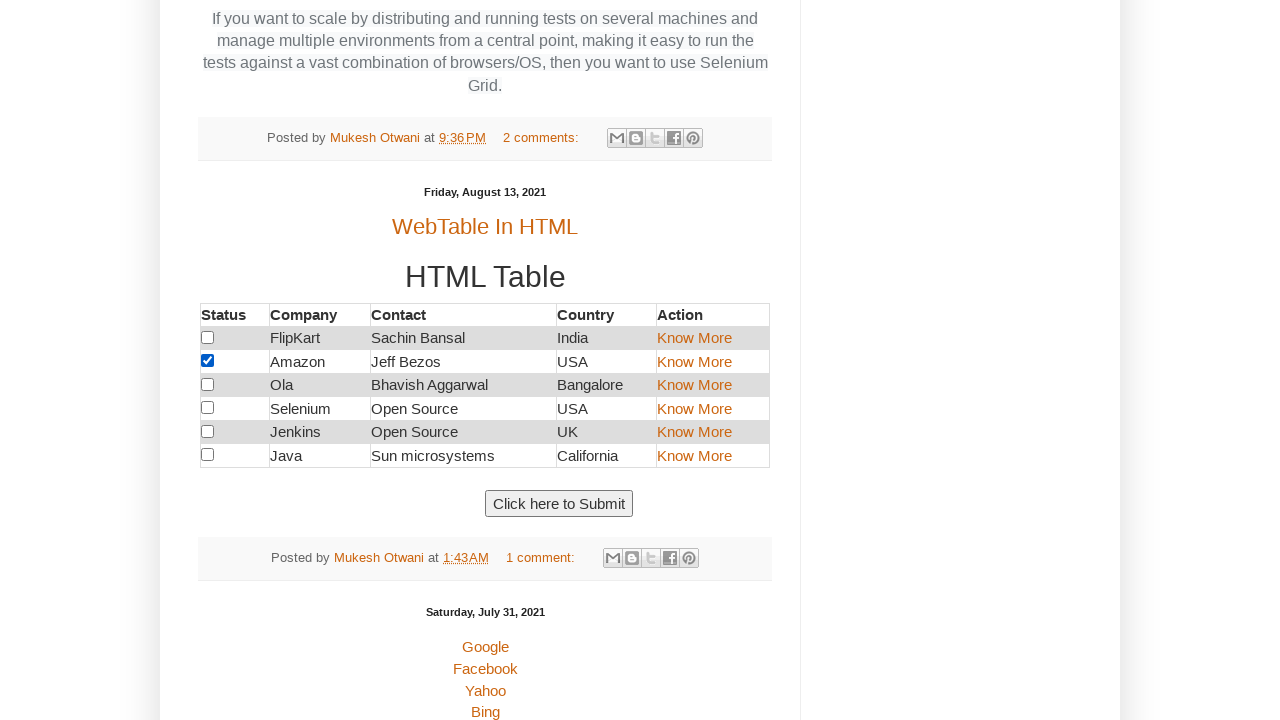

Retrieved location text from row 4: Bangalore
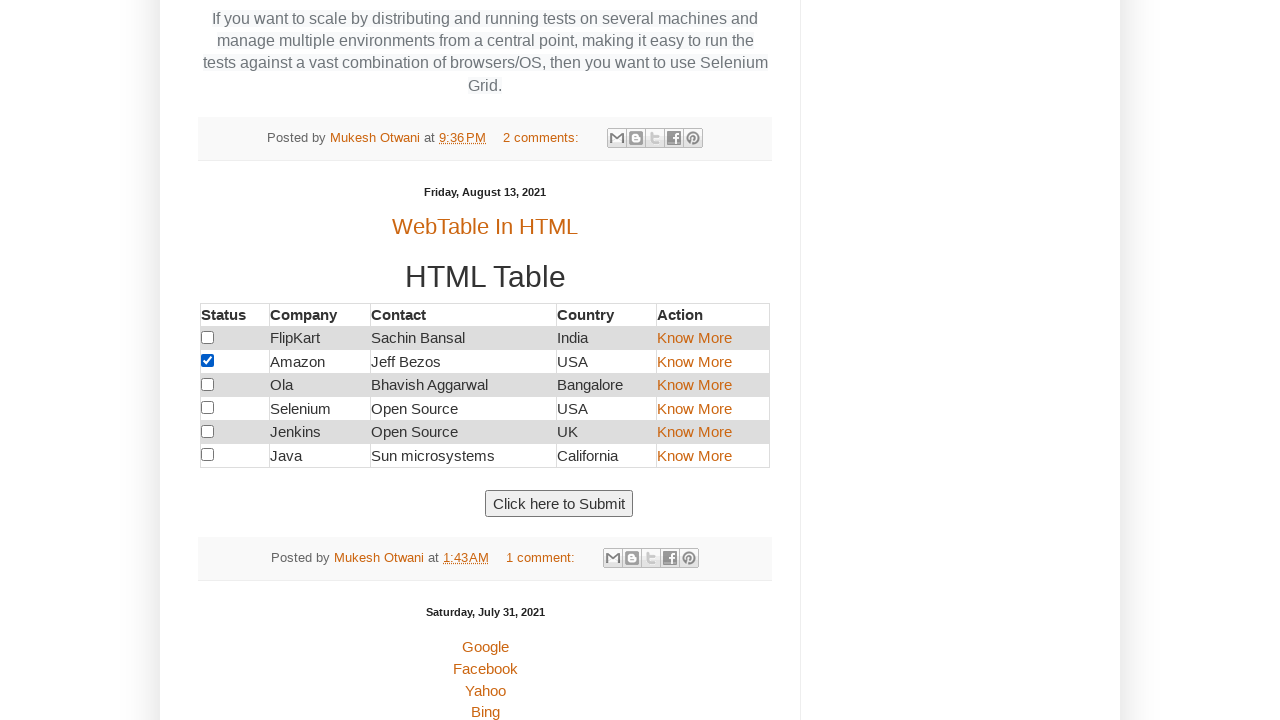

Retrieved location text from row 5: USA
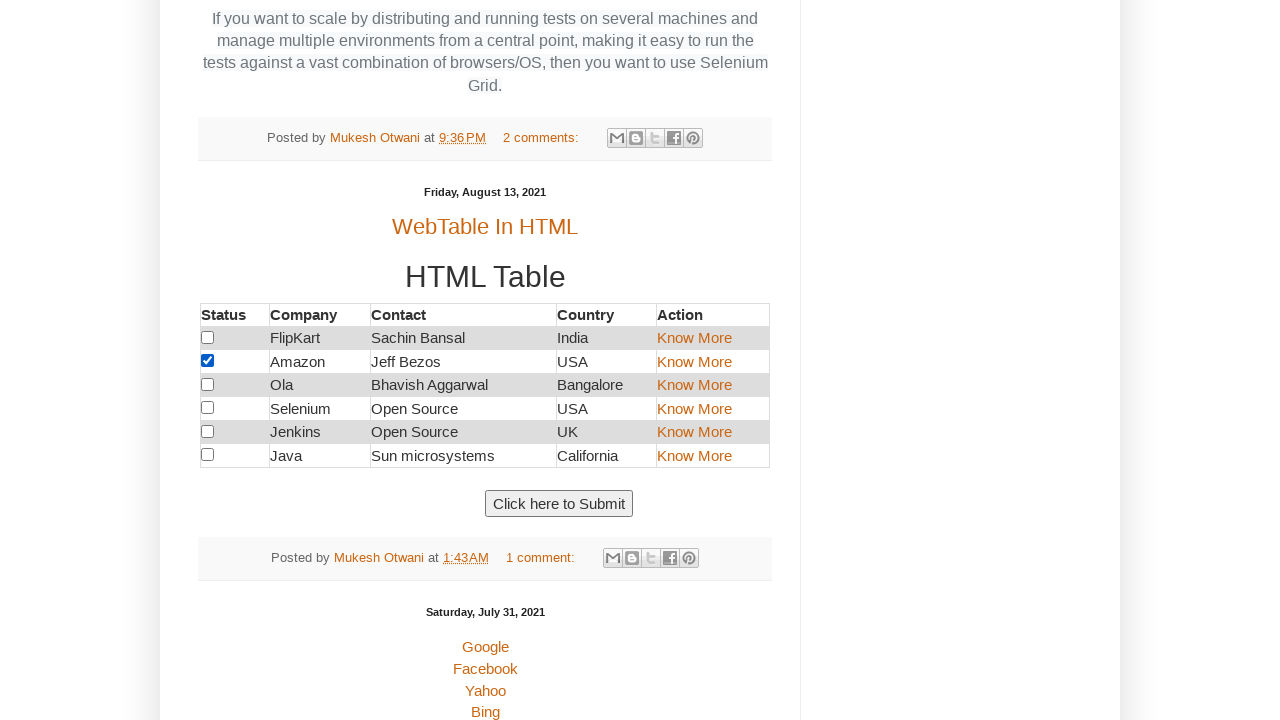

Checked checkbox for USA location in row 5 at (208, 408) on //table[@id='customers']/tbody/tr[5]/td[1]/input
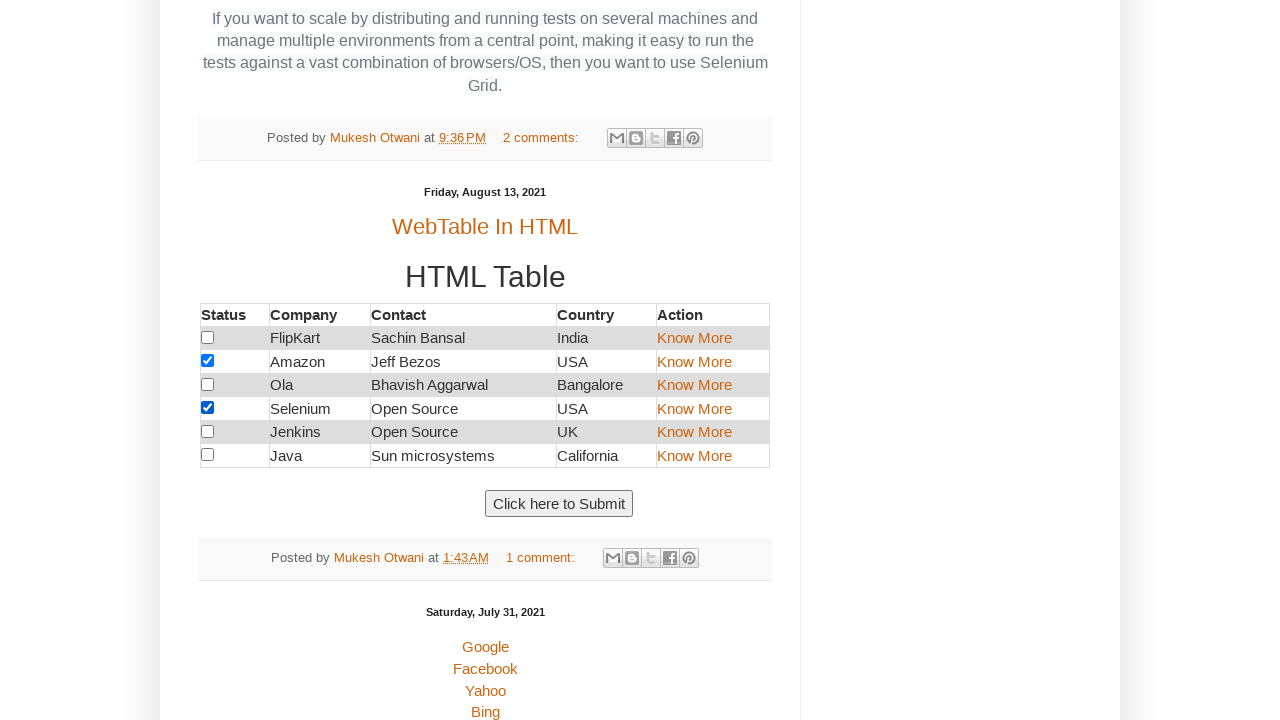

Retrieved location text from row 6: UK
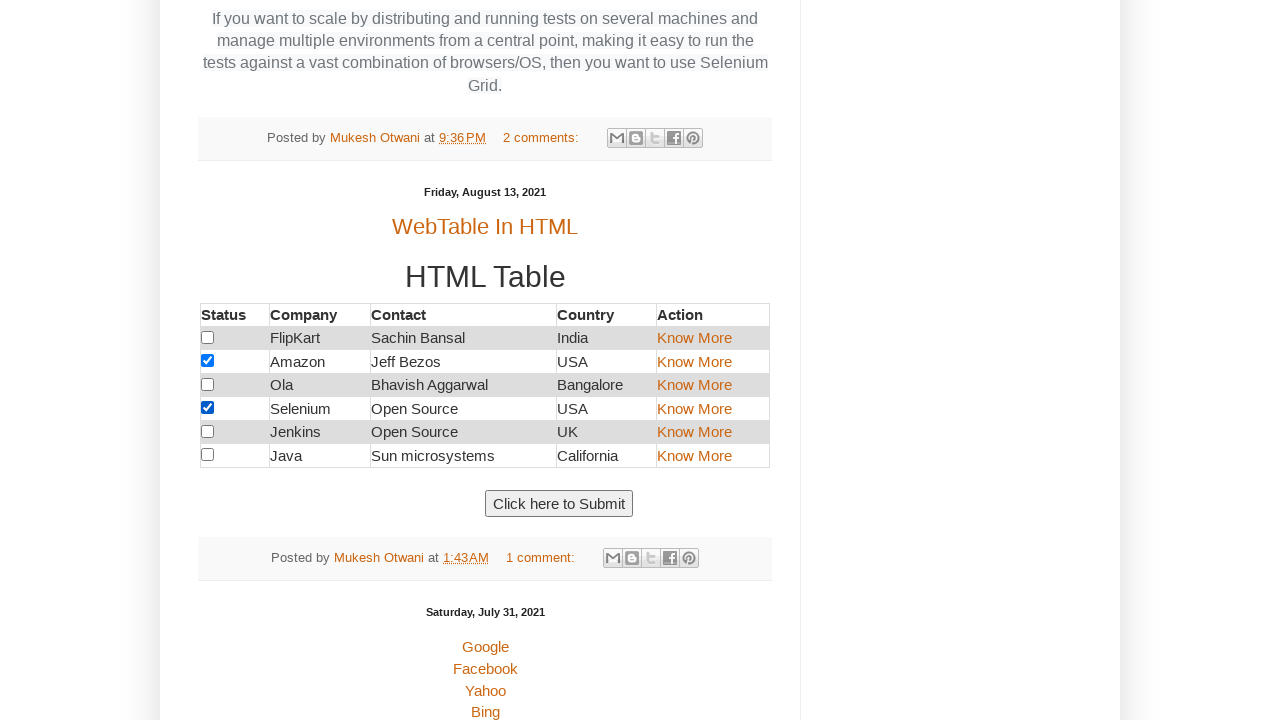

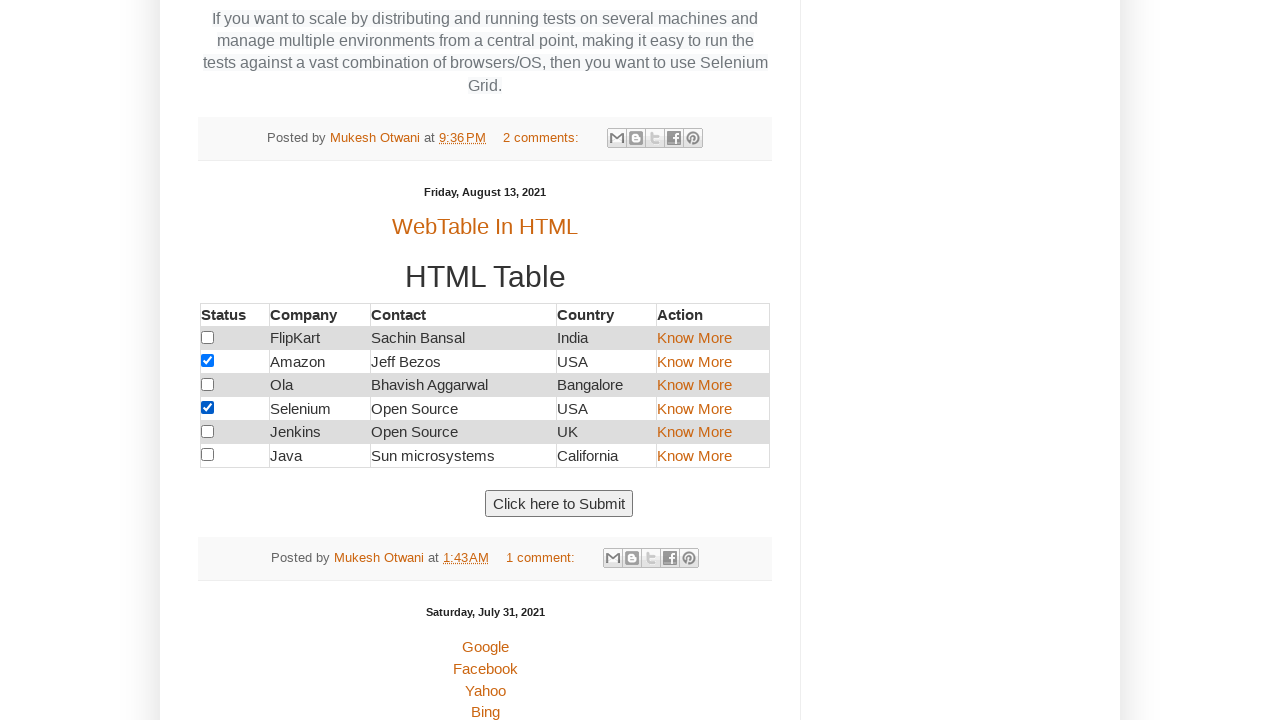